Tests AJAX button functionality by clicking a button and waiting for dynamic content to load on a UI testing playground site

Starting URL: http://uitestingplayground.com/ajax

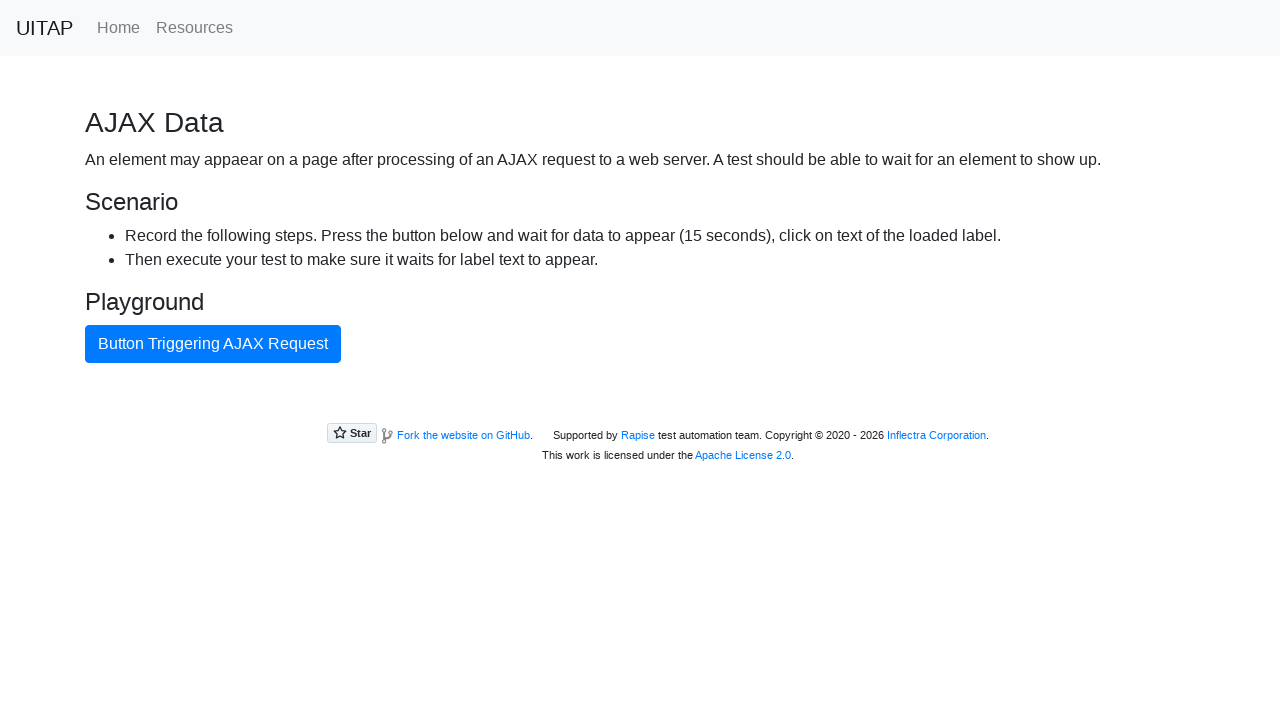

Clicked the AJAX button to trigger dynamic content loading at (213, 344) on #ajaxButton
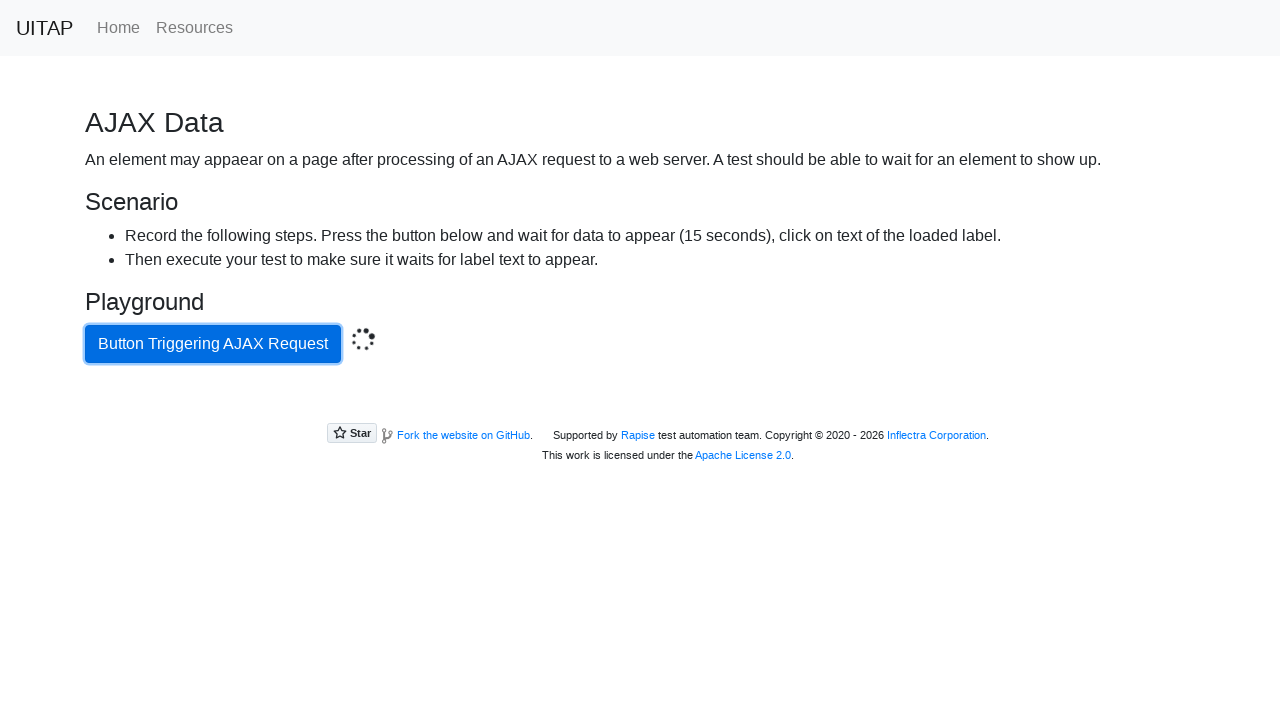

Dynamic content loaded successfully - paragraph element appeared
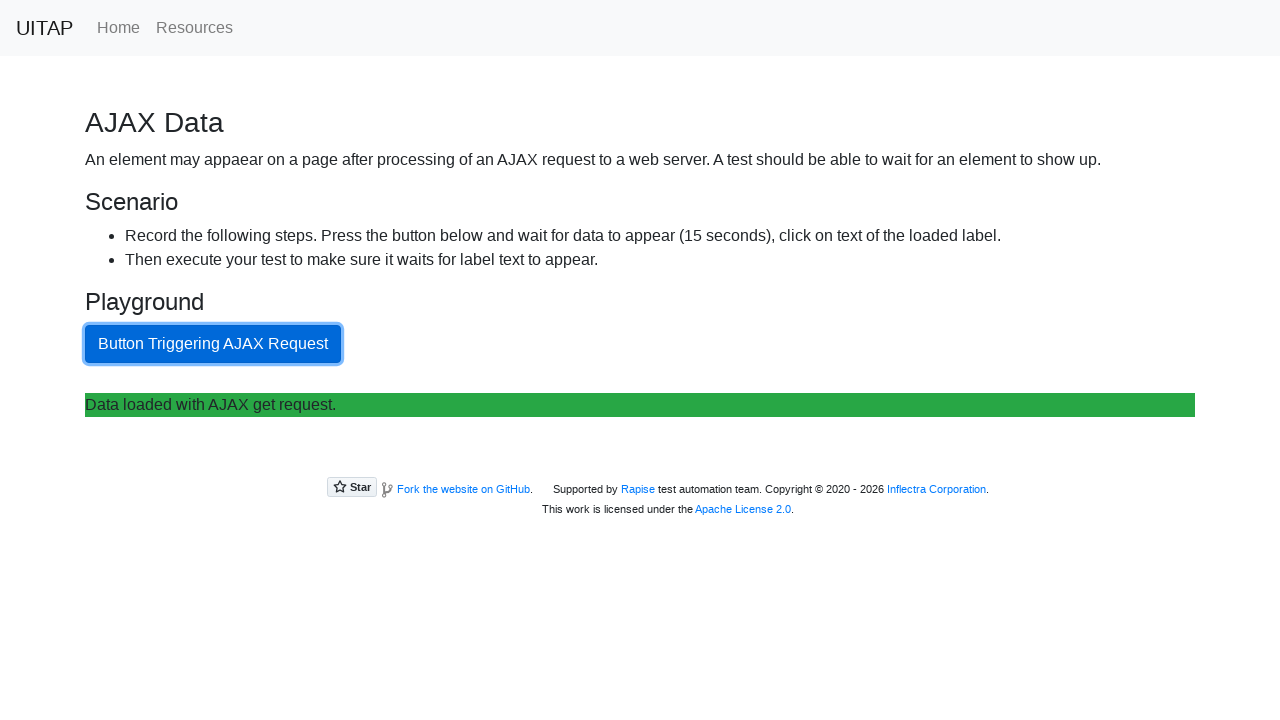

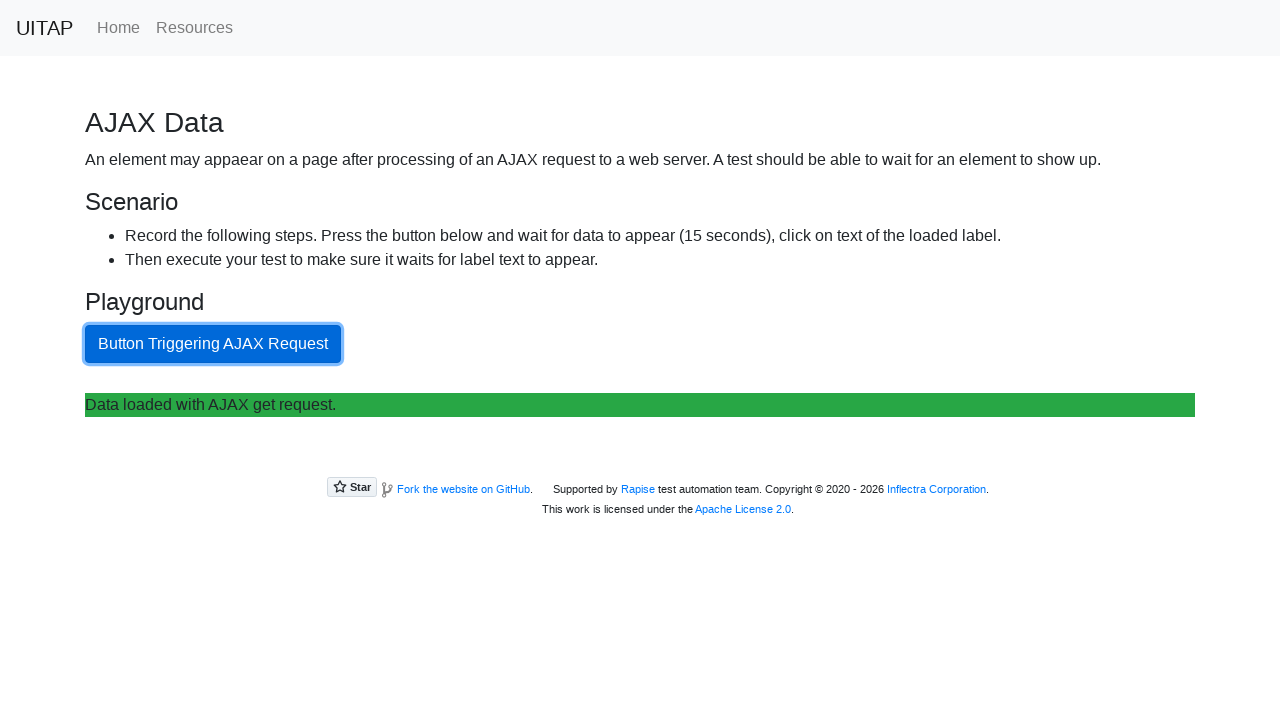